Tests dropdown selection by selecting options by value and label

Starting URL: https://the-internet.herokuapp.com/

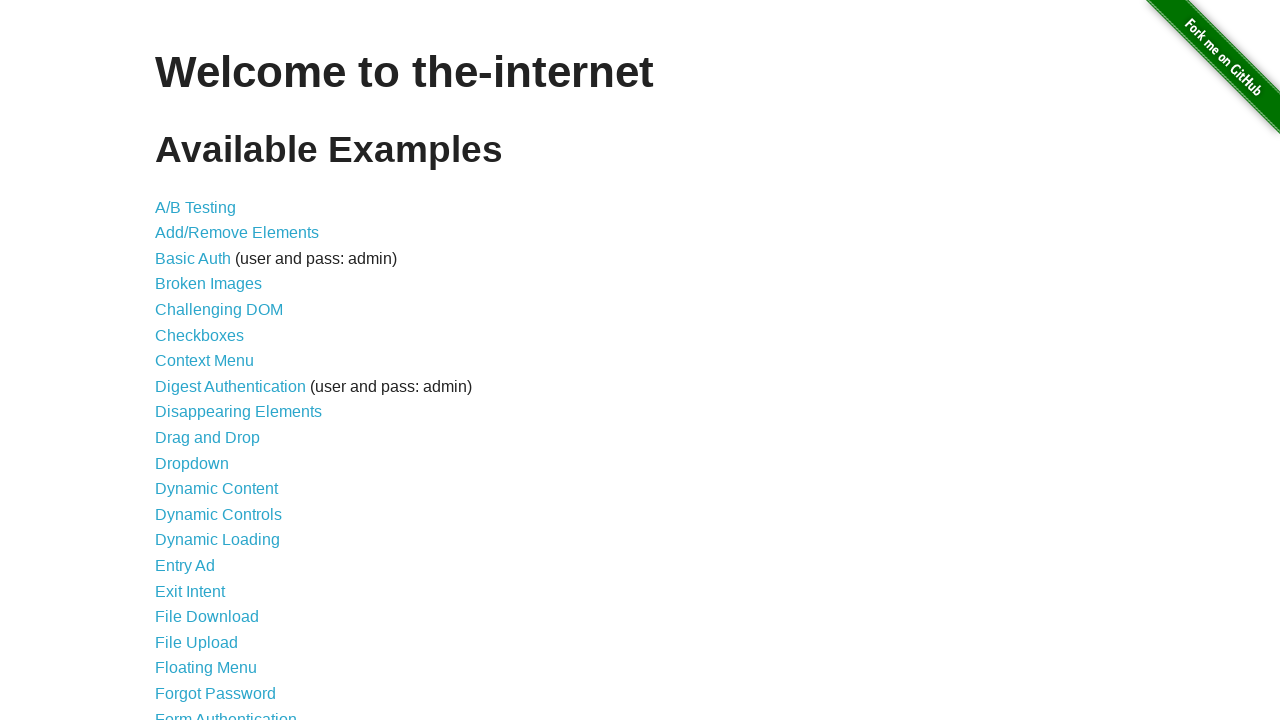

Clicked on Dropdown link at (192, 463) on text=Dropdown
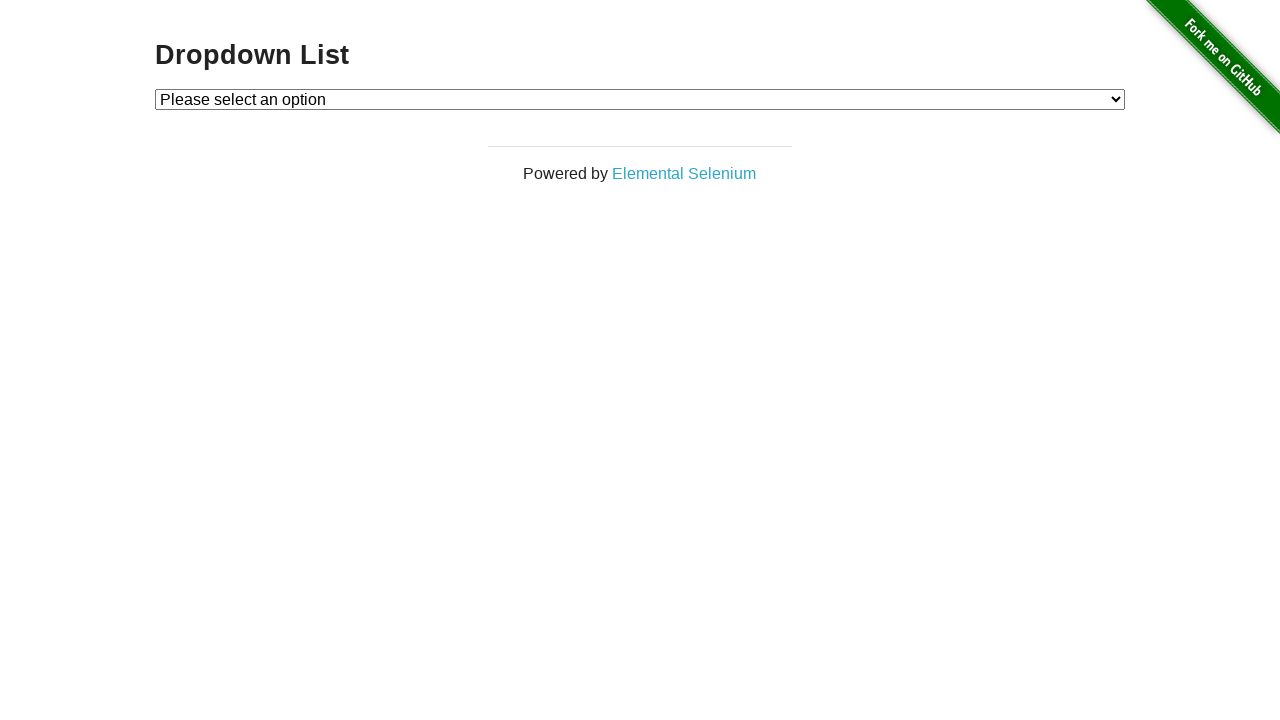

Selected option 1 by value on #dropdown
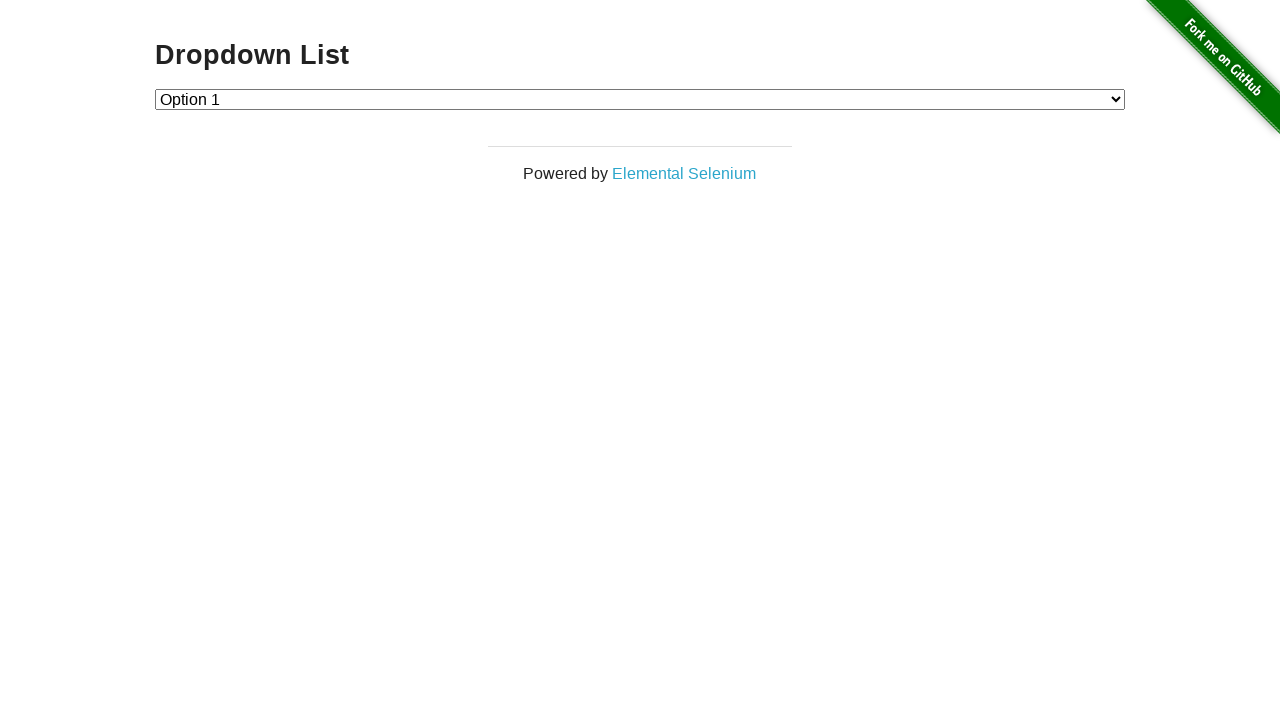

Selected option 2 by label on #dropdown
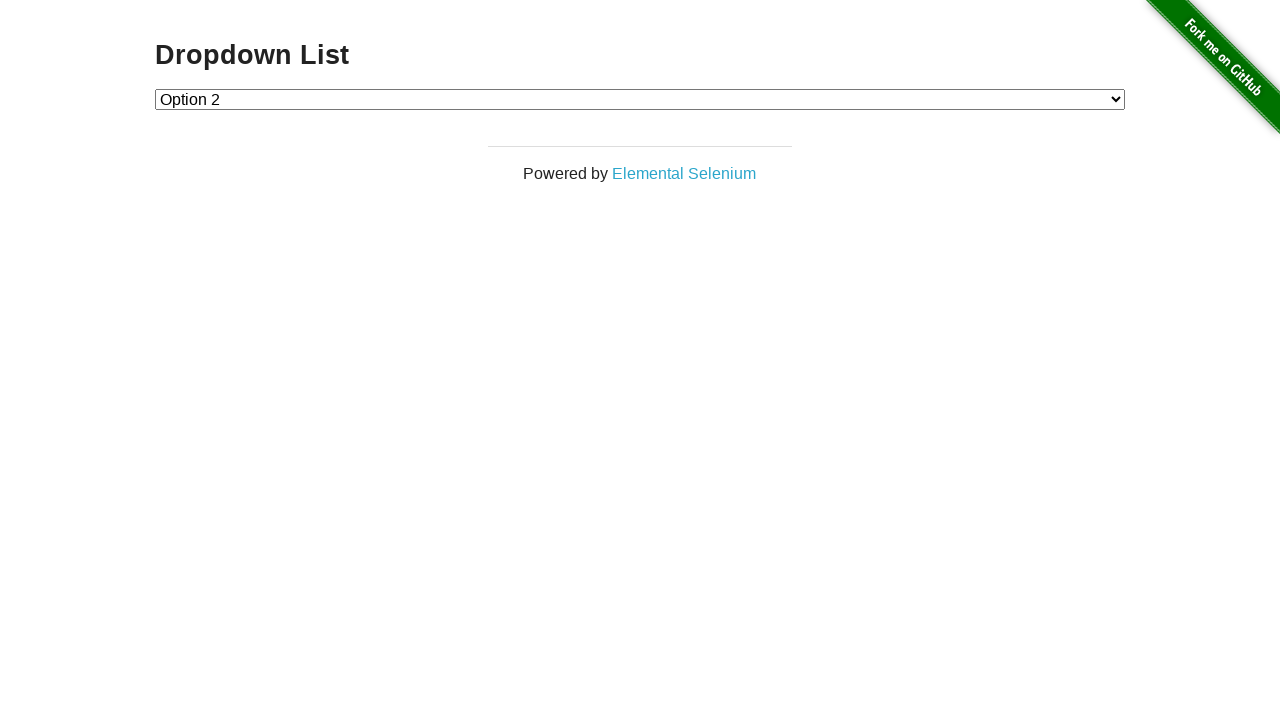

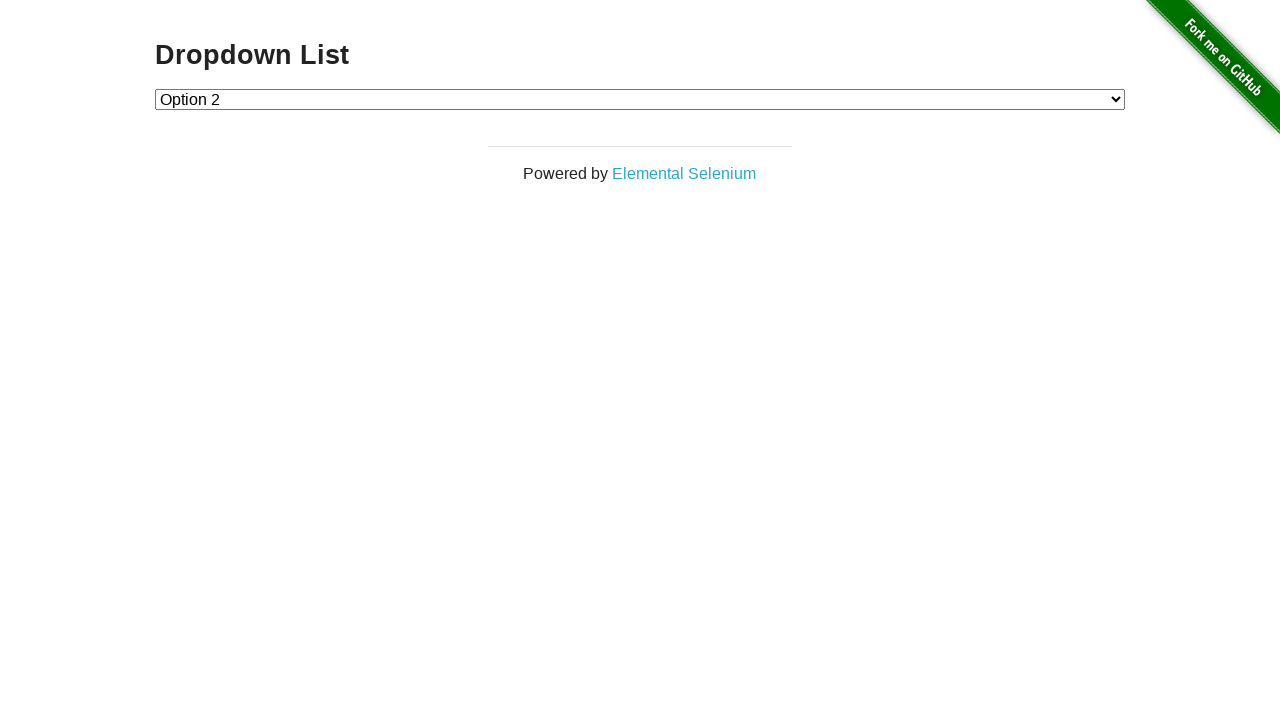